Plays the 2048 game by sending random arrow key movements (right, down, left) to the game grid and automatically restarts when game ends

Starting URL: https://play2048.co

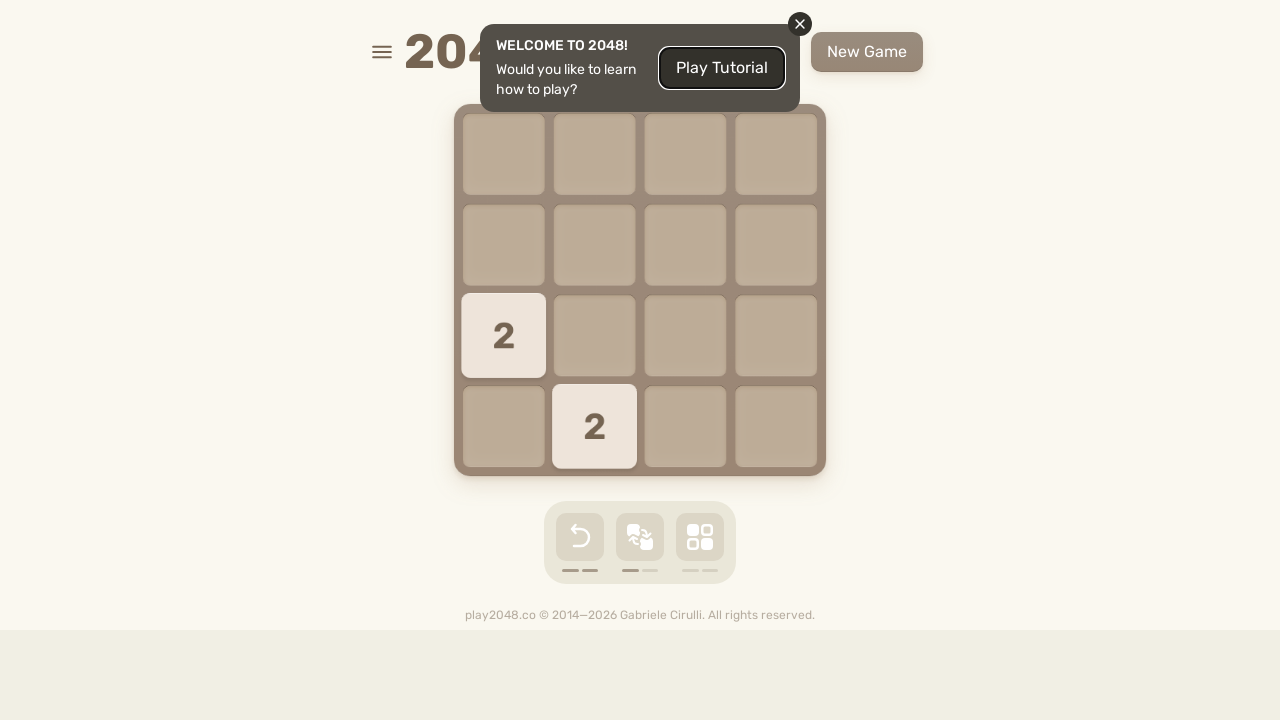

Game grid loaded and visible
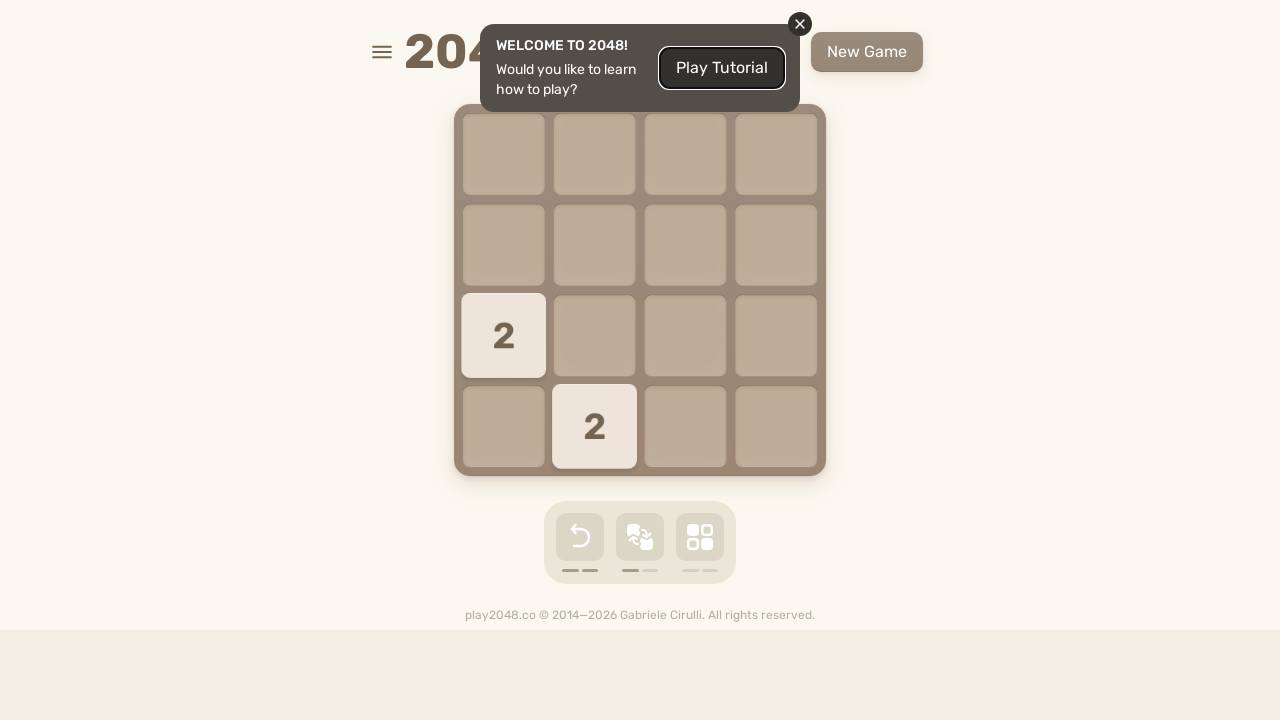

Sent ArrowRight key to move tiles
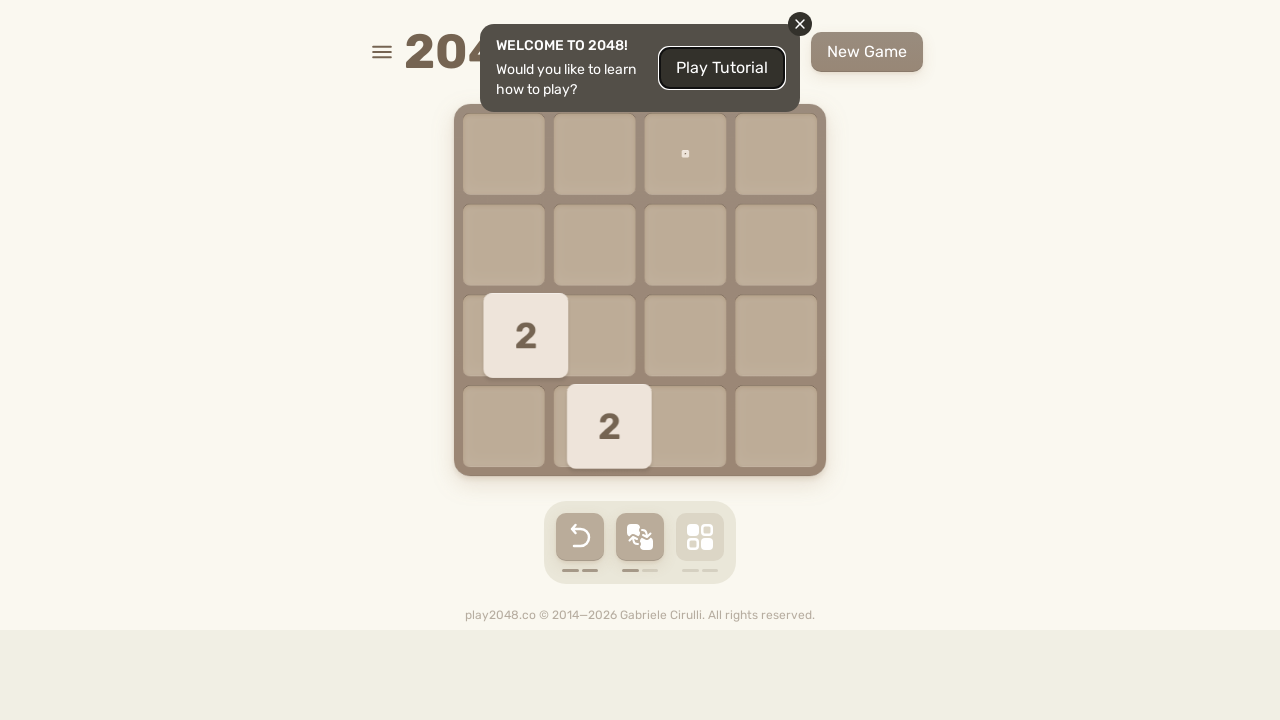

Sent ArrowLeft key to move tiles
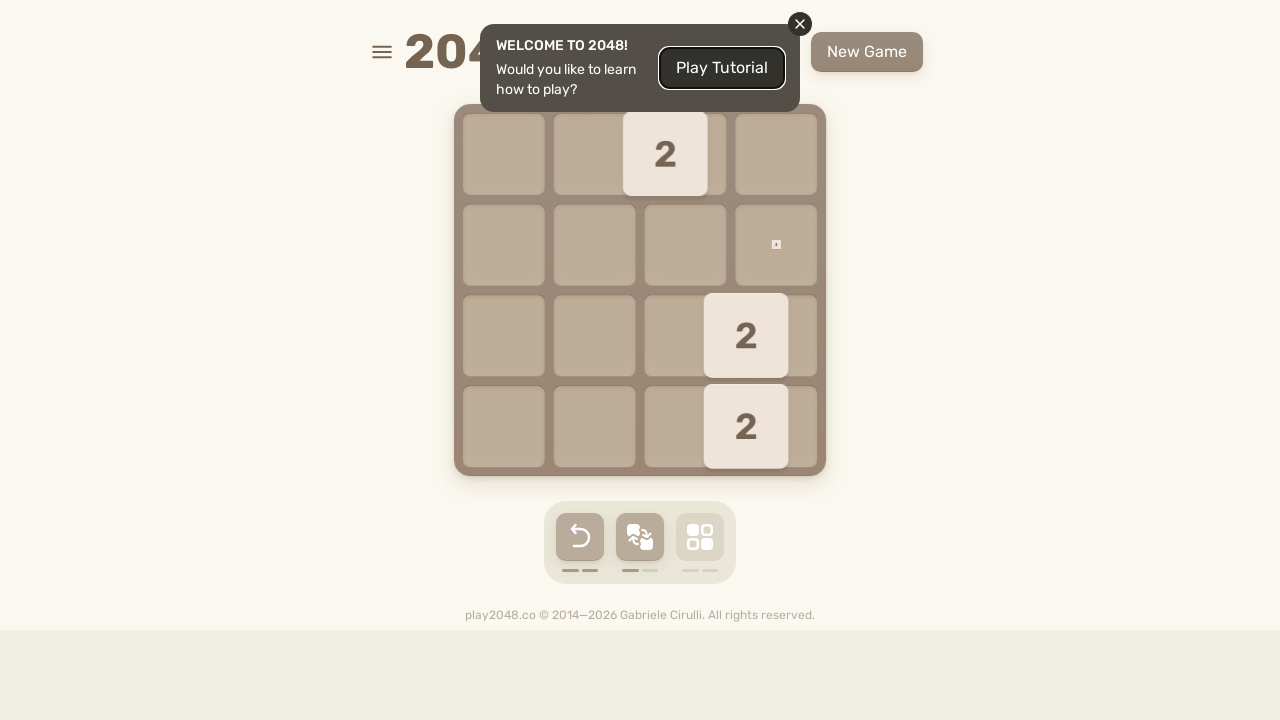

Sent ArrowRight key to move tiles
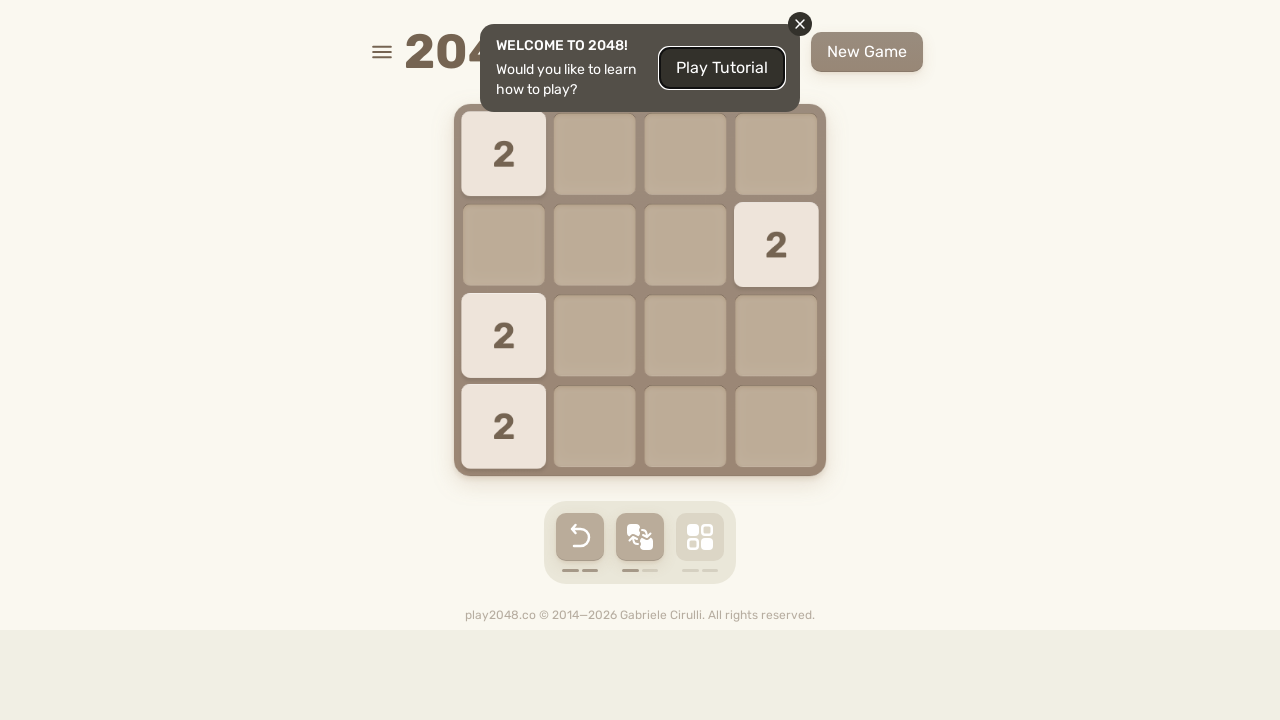

Sent ArrowLeft key to move tiles
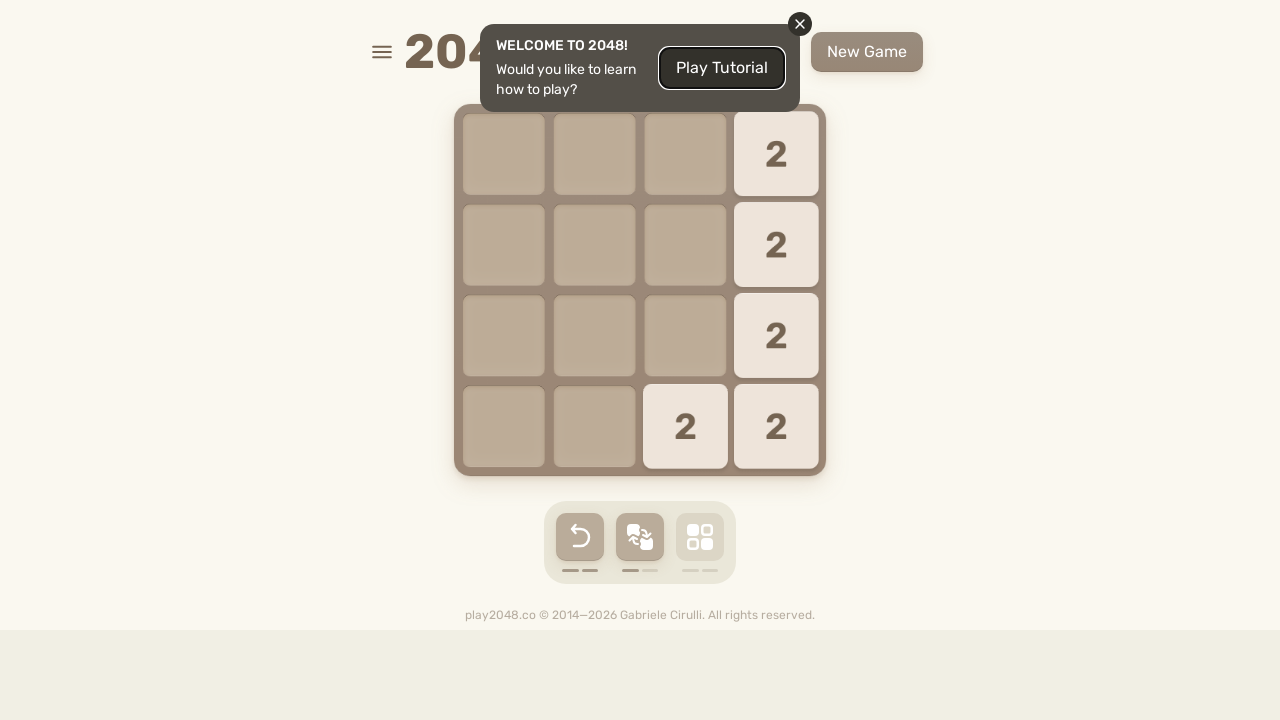

Sent ArrowDown key to move tiles
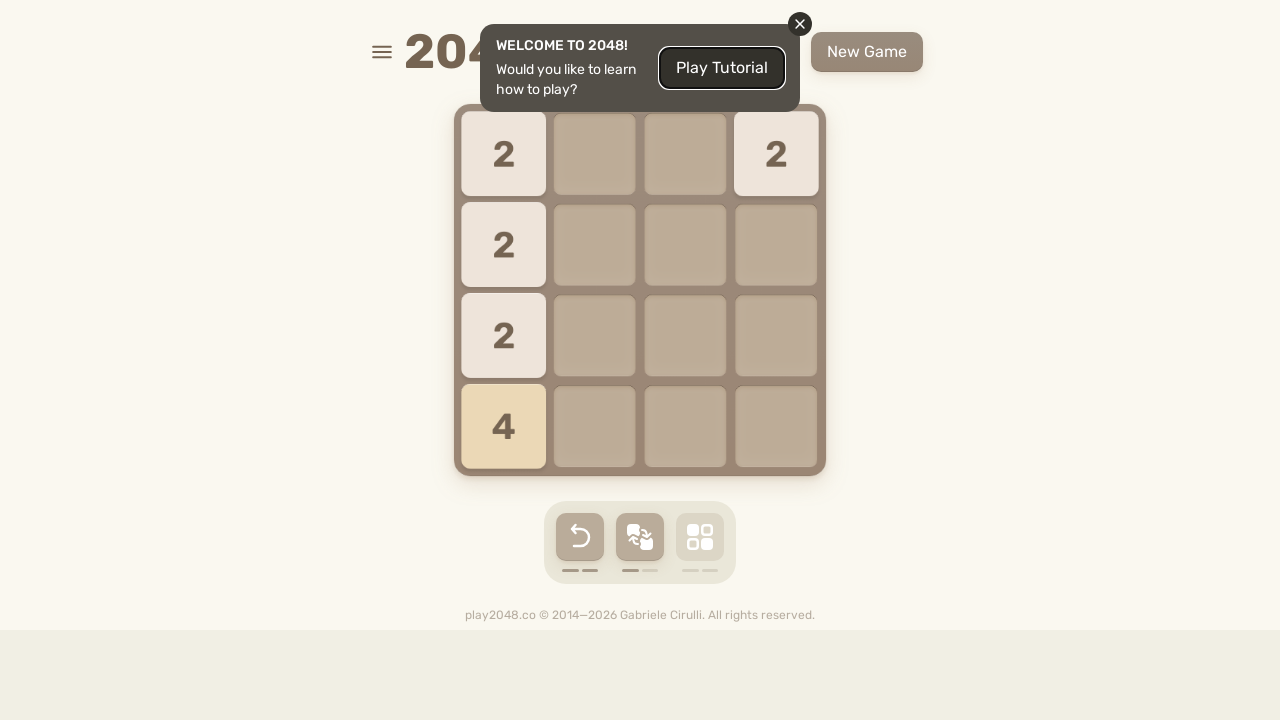

Sent ArrowLeft key to move tiles
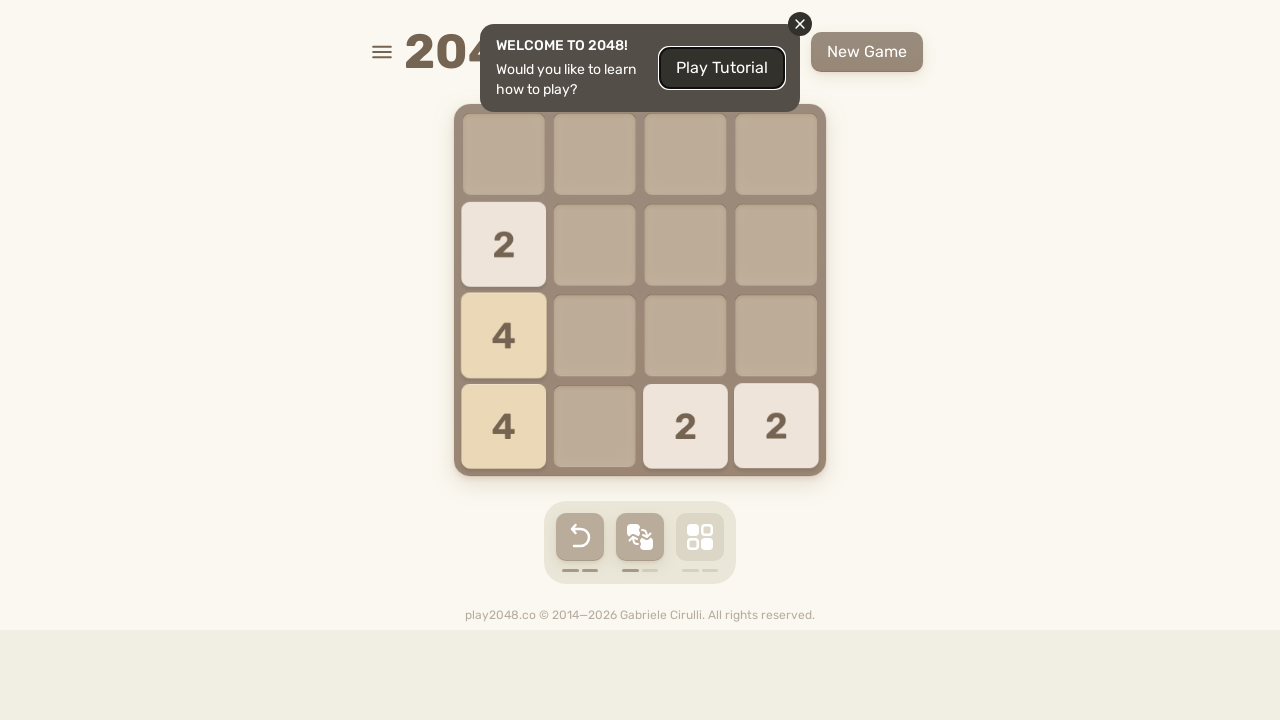

Sent ArrowLeft key to move tiles
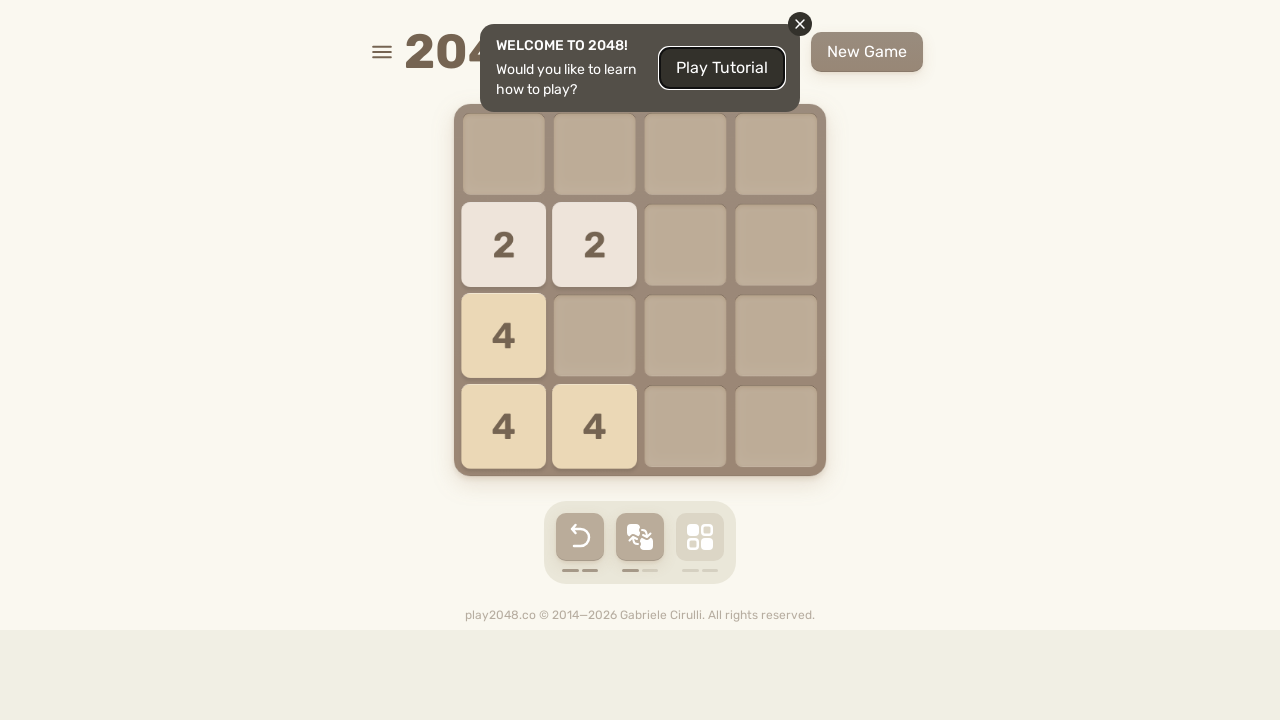

Sent ArrowLeft key to move tiles
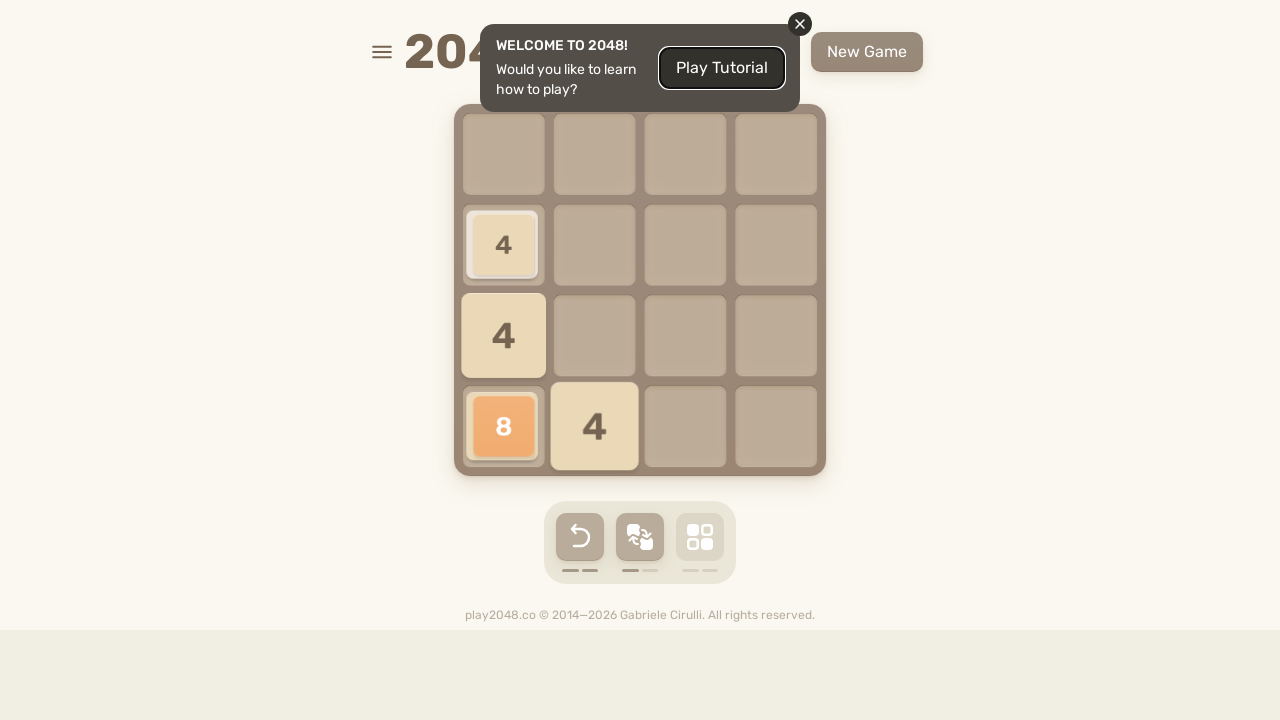

Sent ArrowLeft key to move tiles
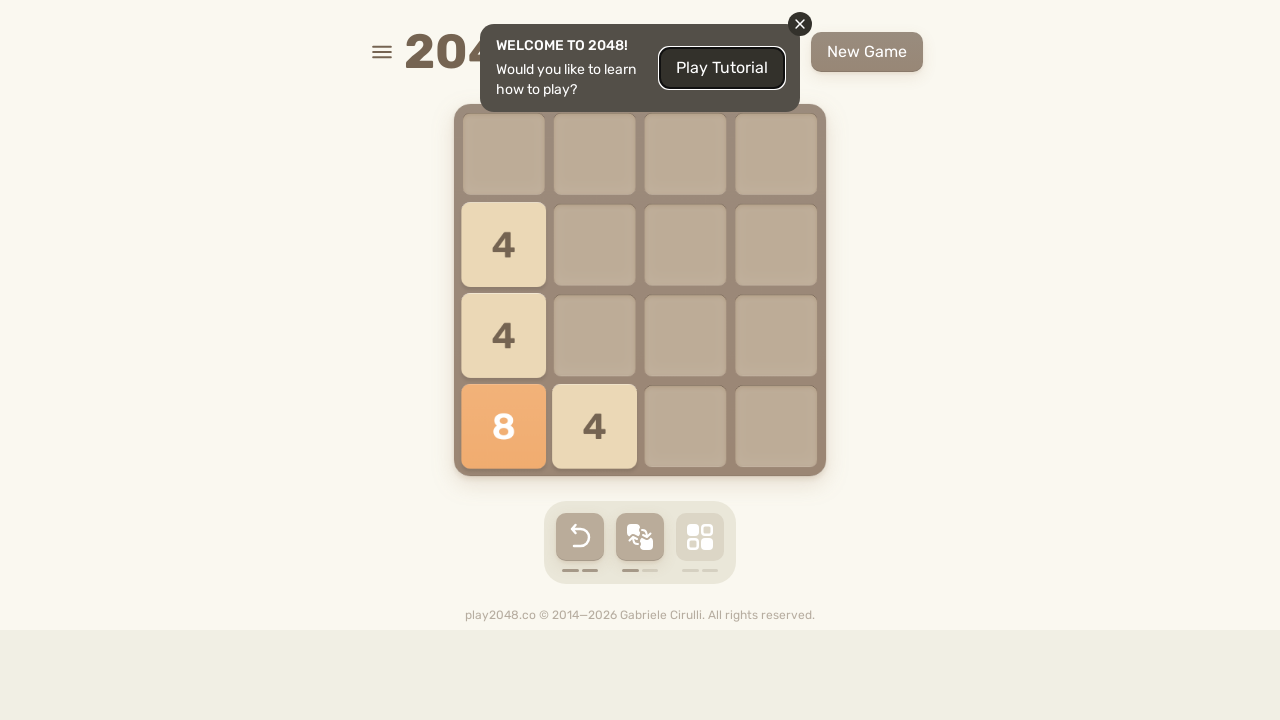

Sent ArrowLeft key to move tiles
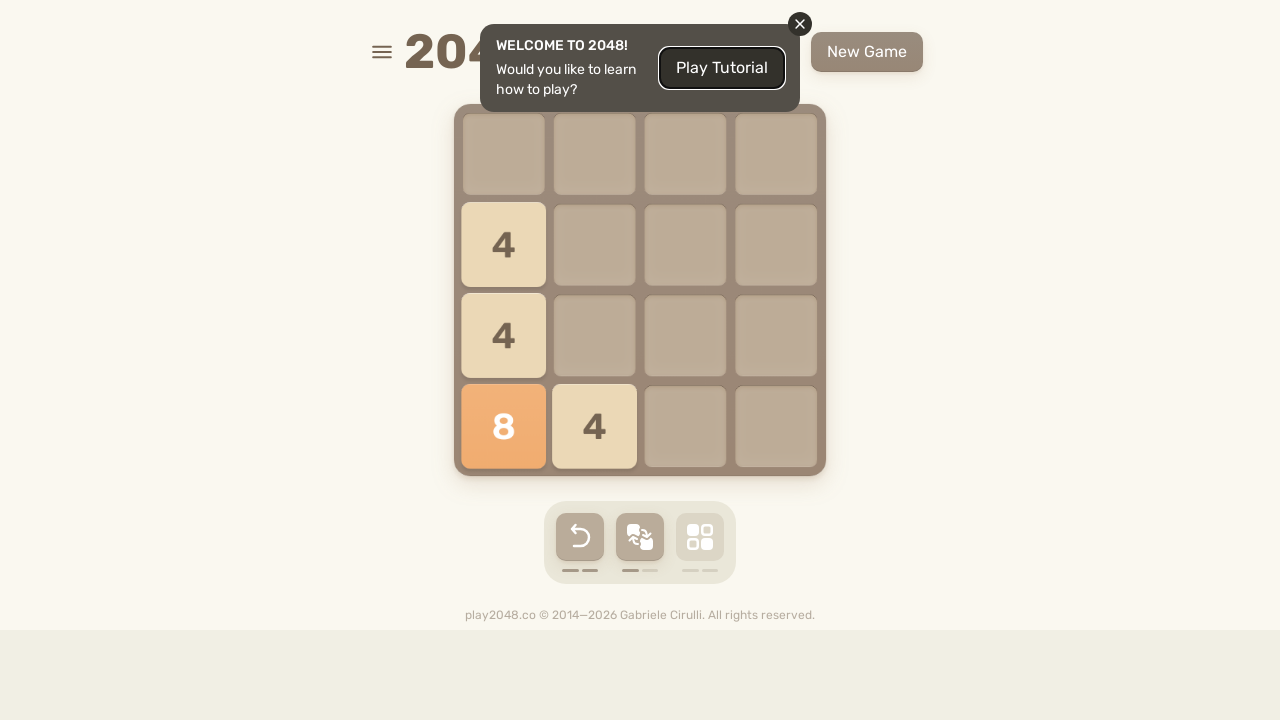

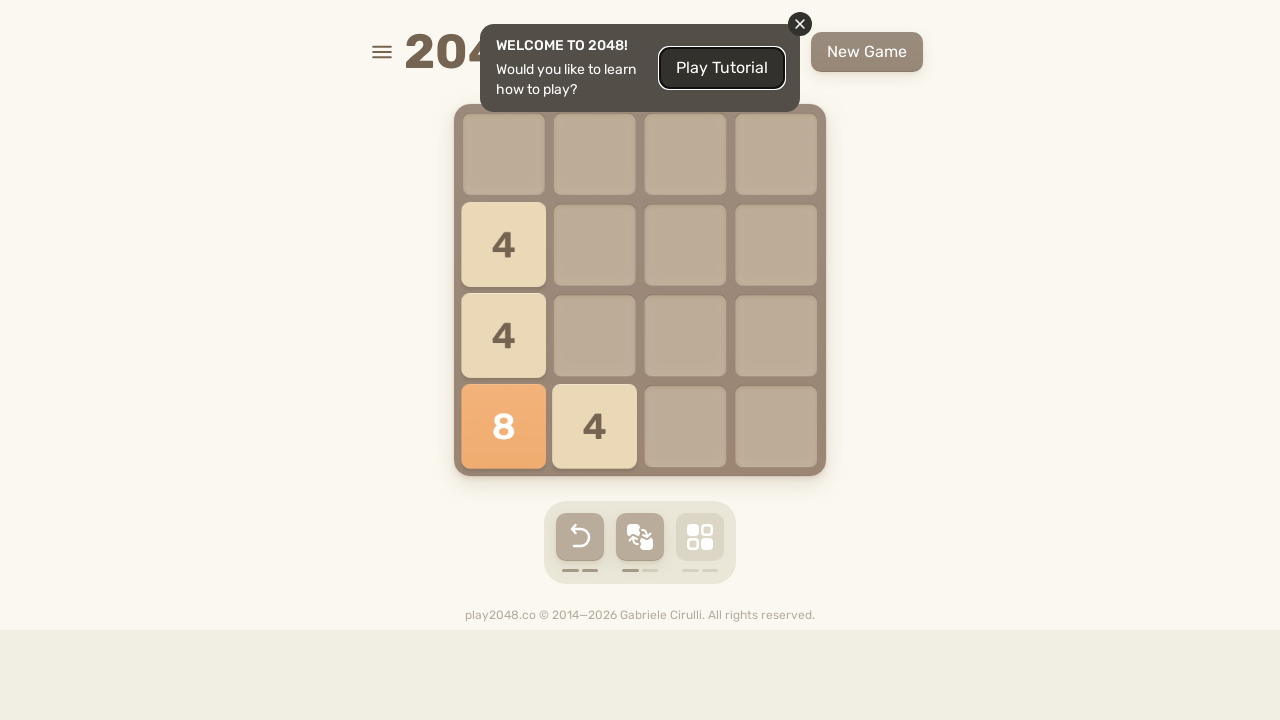